Tests opening multiple browser windows/tabs by clicking a link that opens new windows, demonstrating window handling functionality

Starting URL: https://the-internet.herokuapp.com/windows

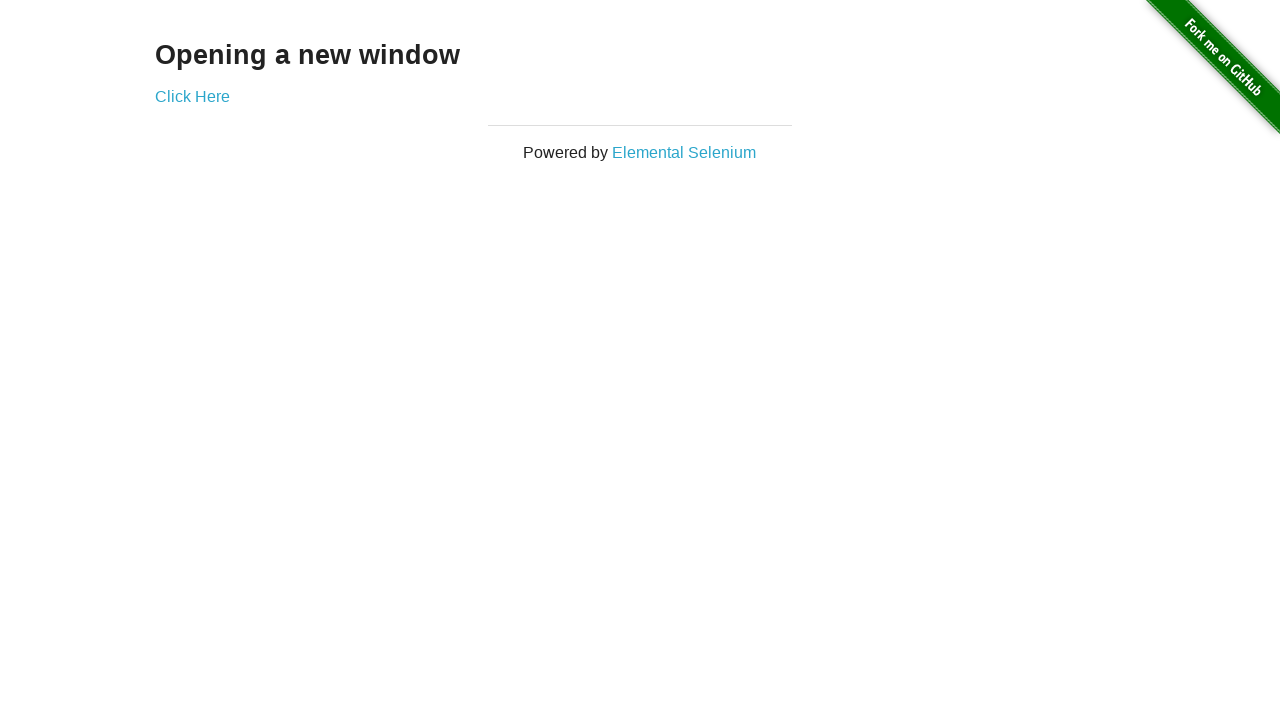

Clicked 'Click Here' link to open new window (iteration 1) at (192, 96) on text=Click Here
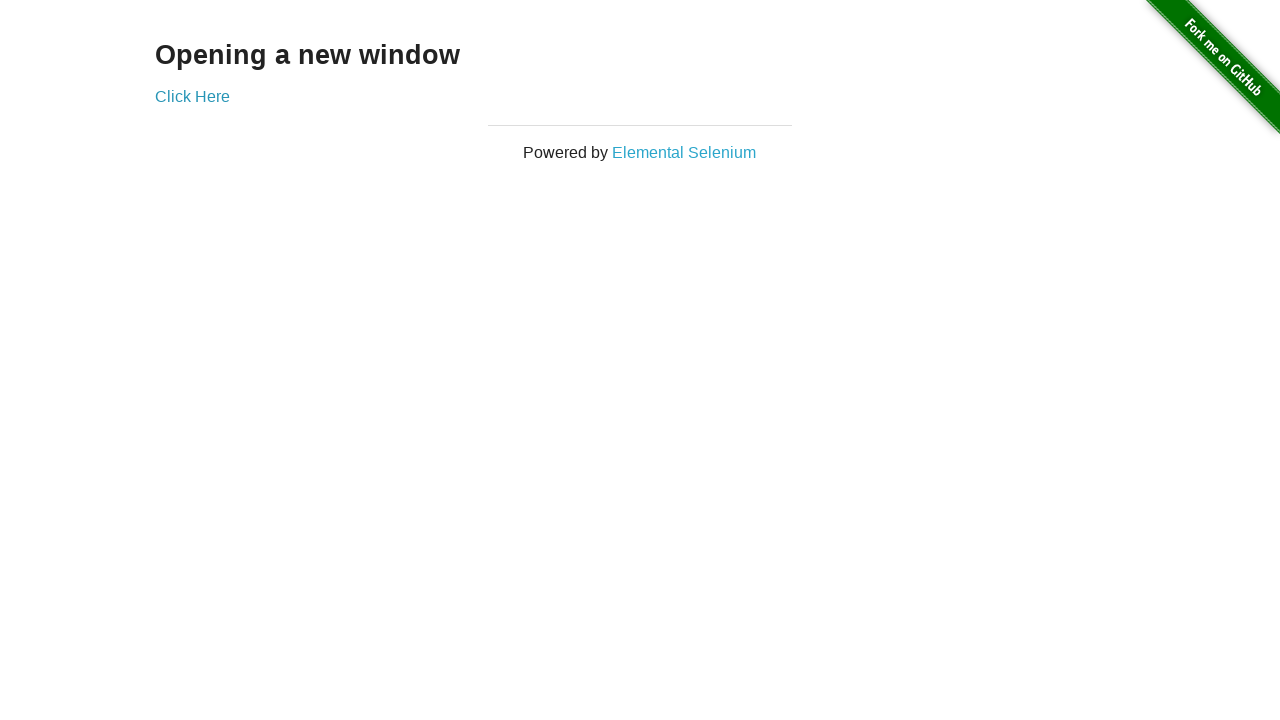

Waited 1 second for new window to load
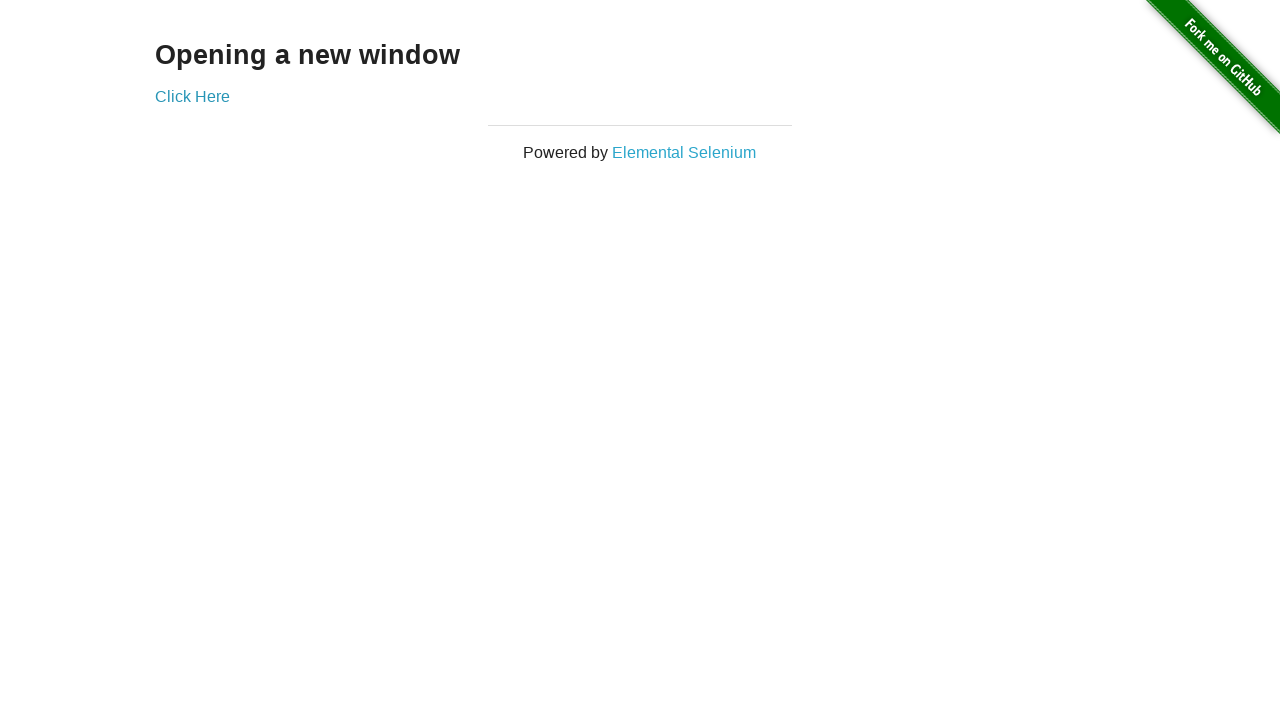

Clicked 'Click Here' link to open new window (iteration 2) at (192, 96) on text=Click Here
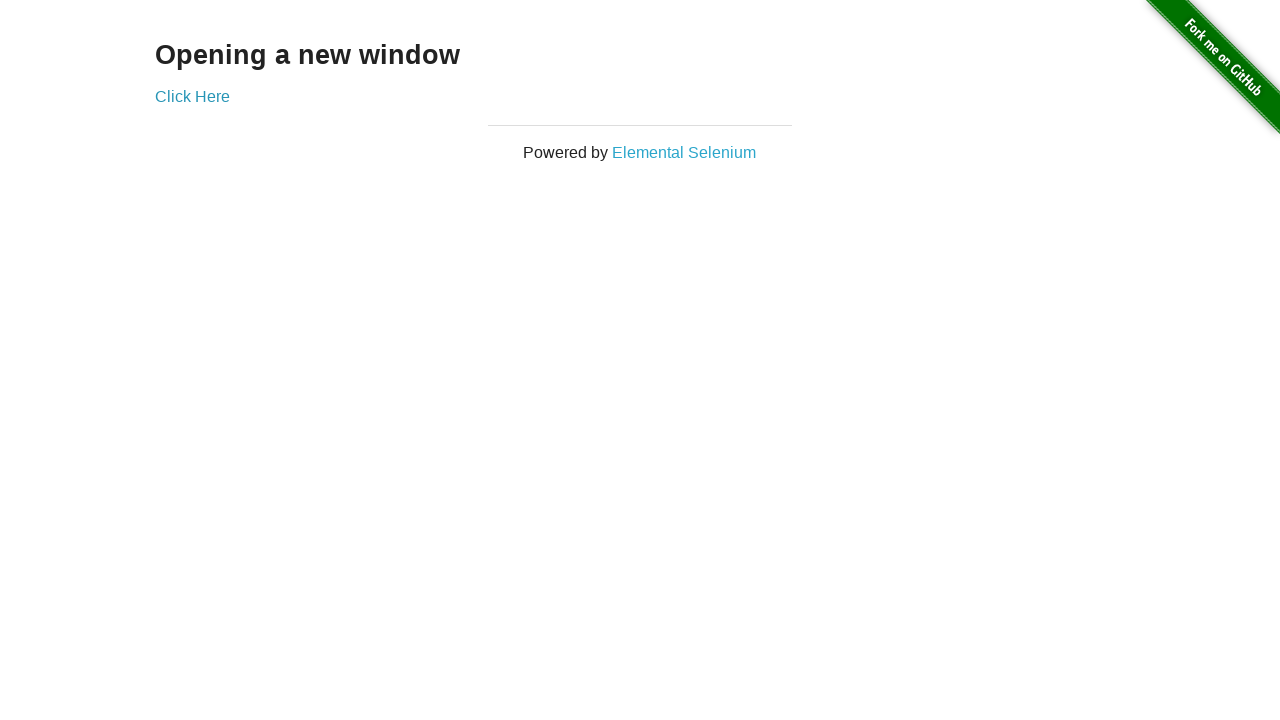

Waited 1 second for new window to load
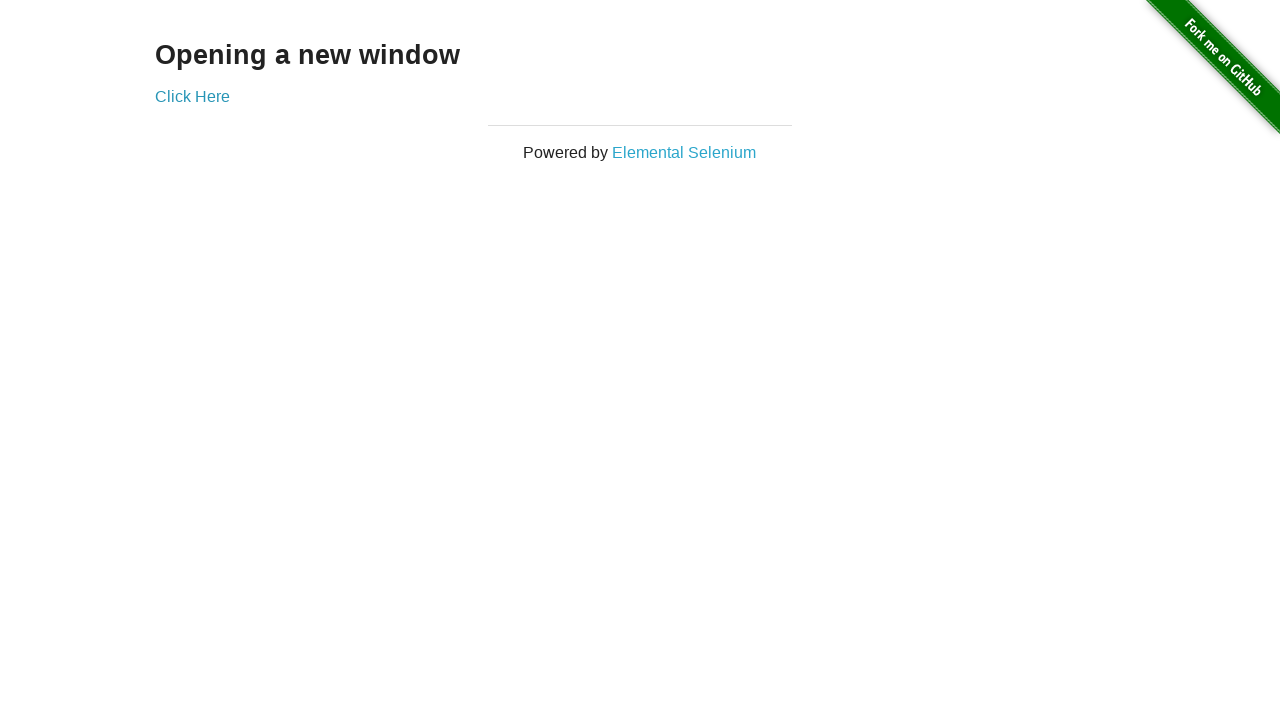

Clicked 'Click Here' link to open new window (iteration 3) at (192, 96) on text=Click Here
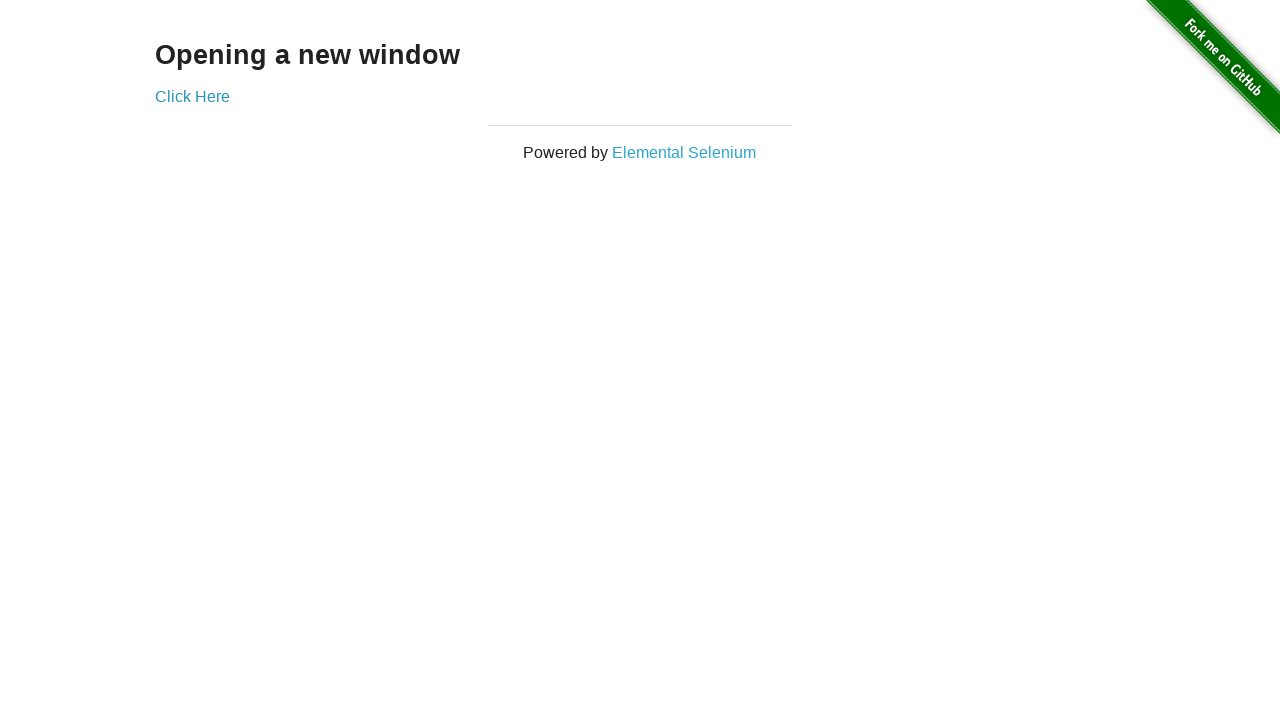

Waited 1 second for new window to load
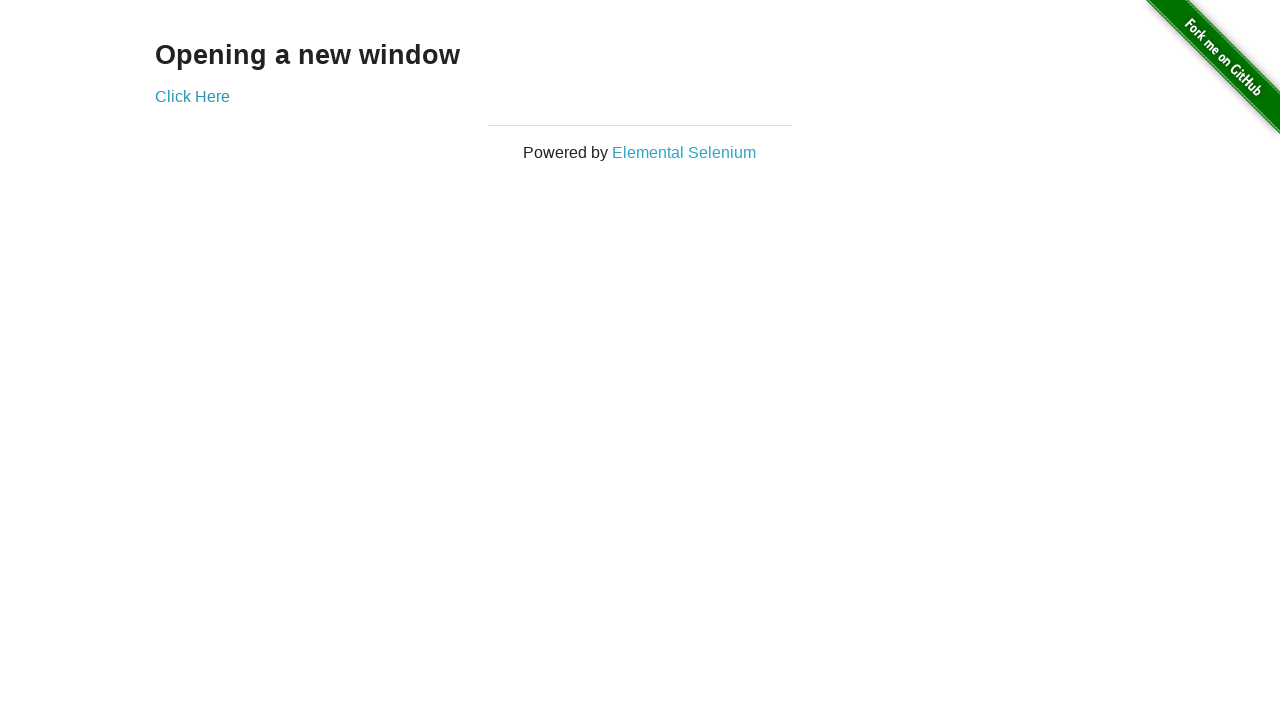

Clicked 'Click Here' link to open new window (iteration 4) at (192, 96) on text=Click Here
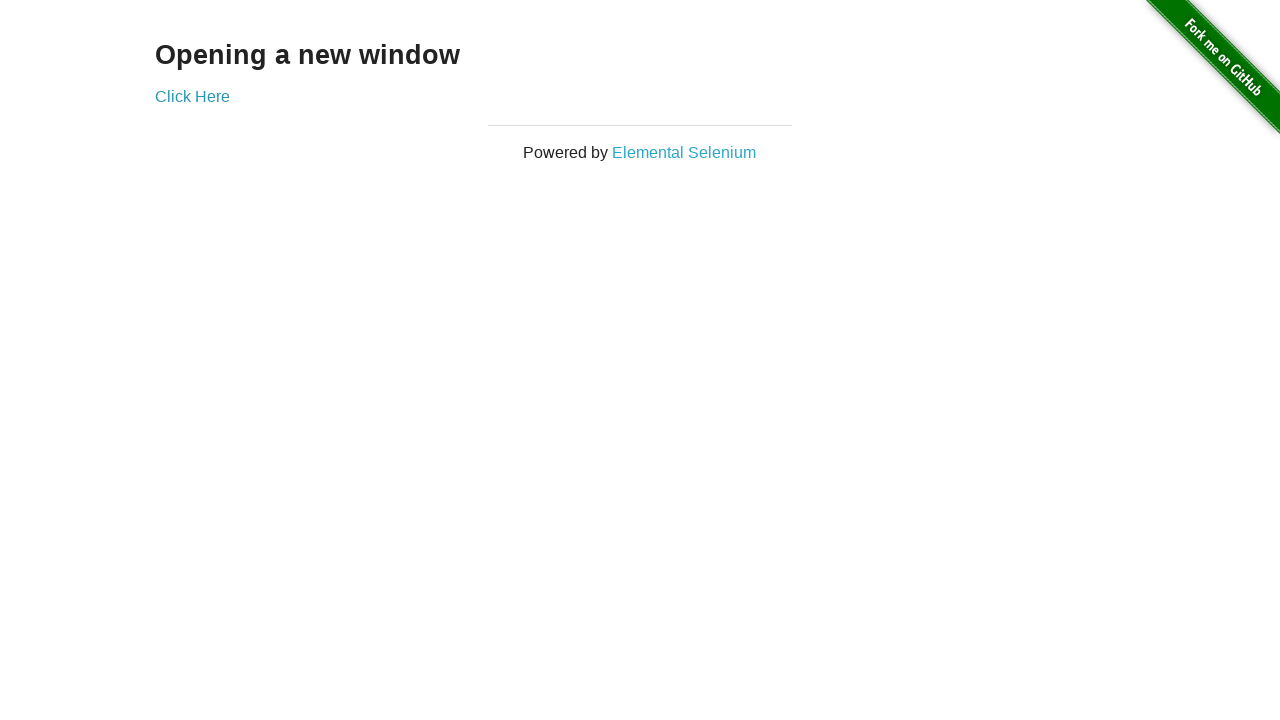

Waited 1 second for new window to load
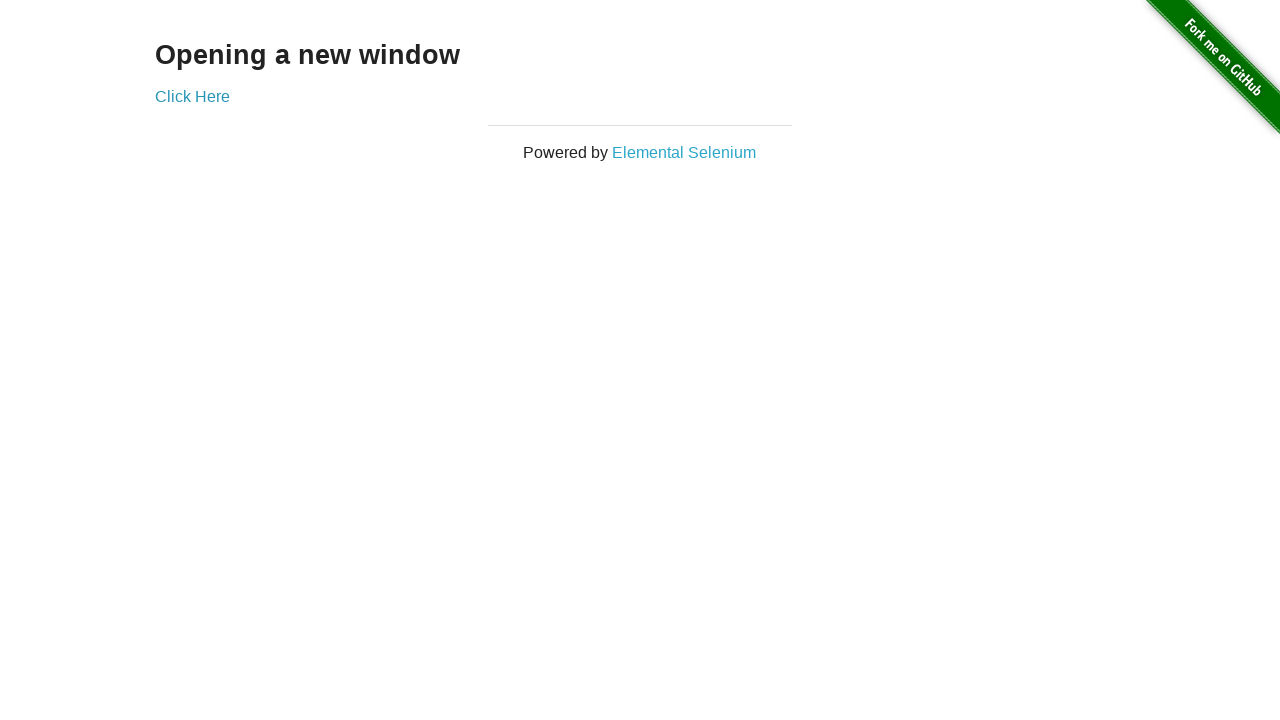

Retrieved all open pages from context
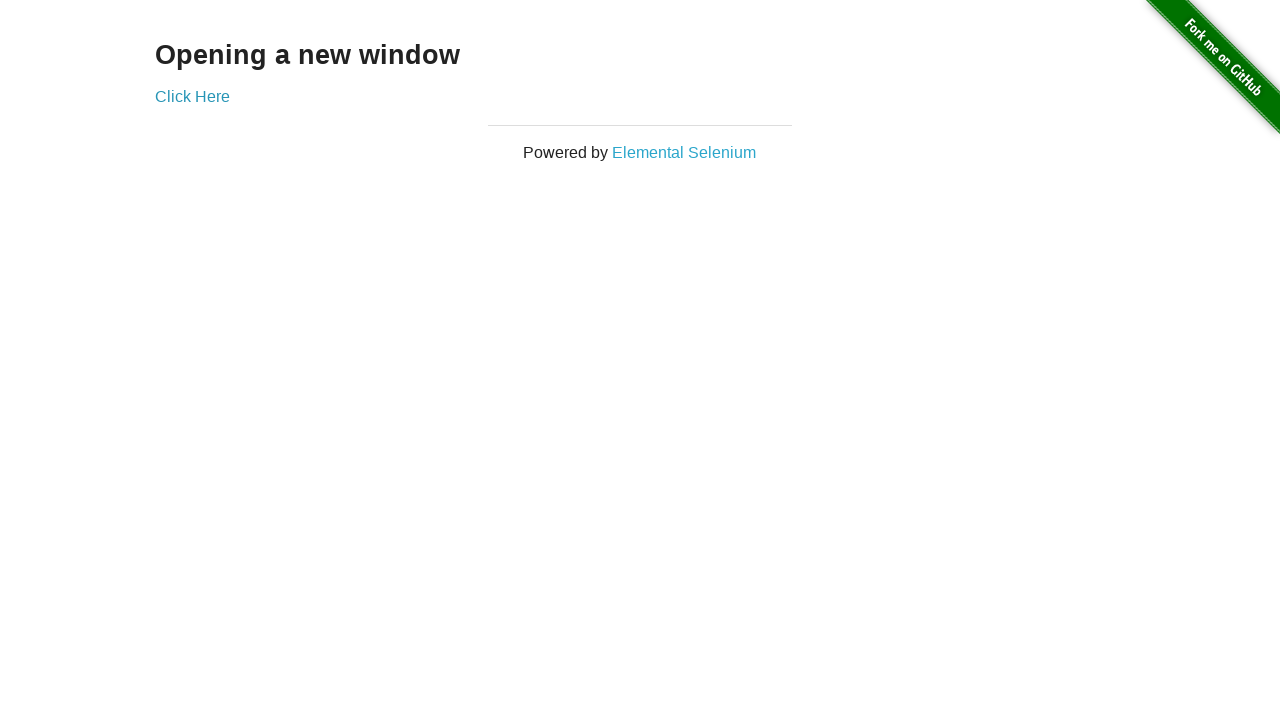

Brought original window back to front
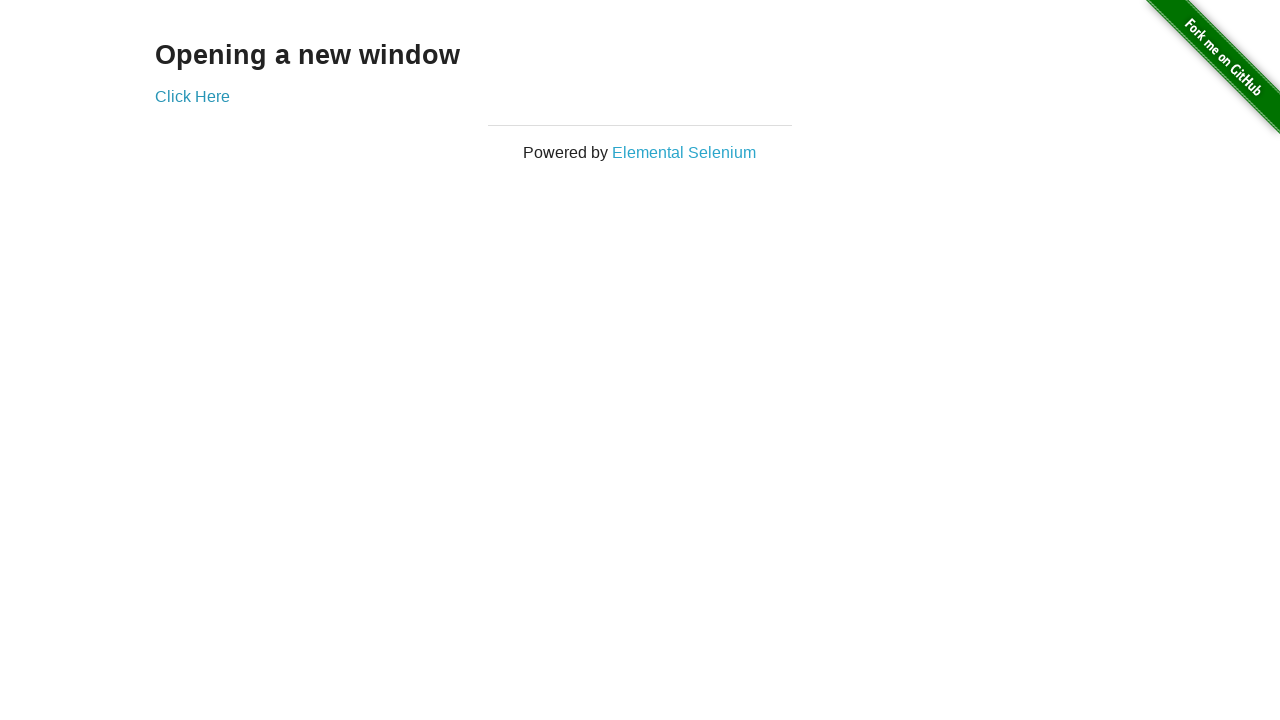

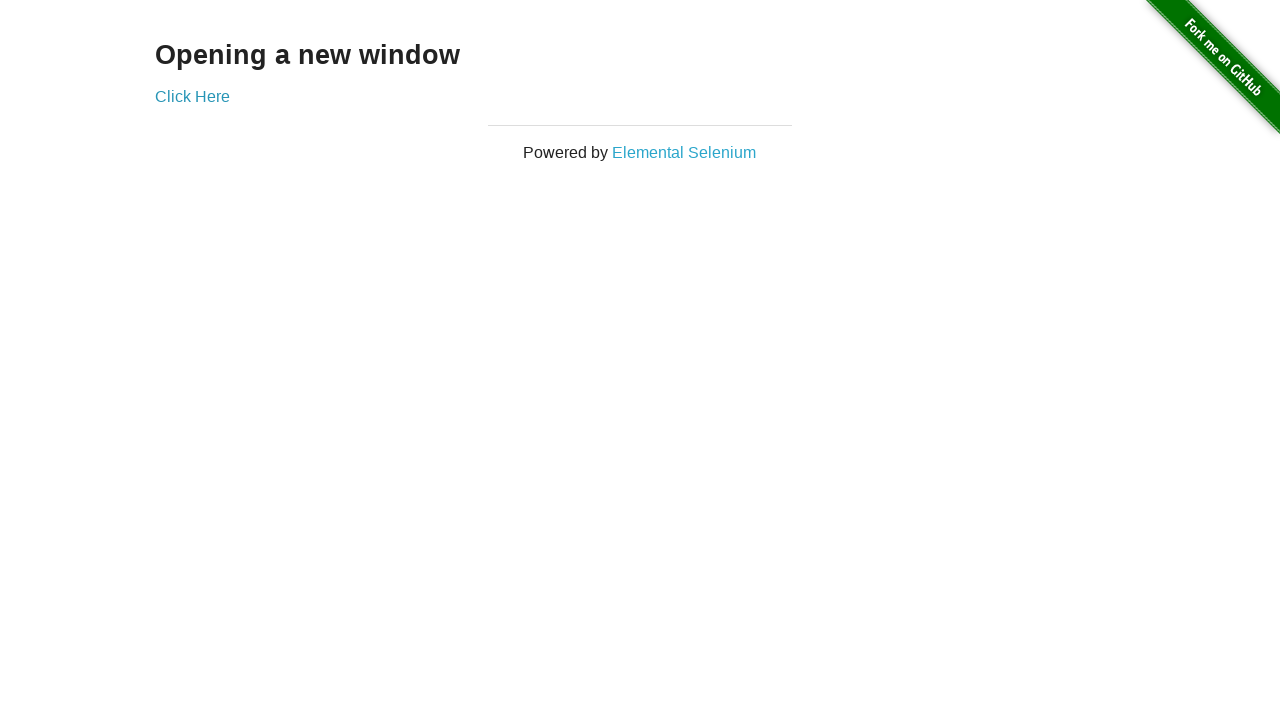